Tests the challenging DOM page by verifying that a table contains exactly 10 rows with the text 'Iuvaret'

Starting URL: https://the-internet.herokuapp.com/challenging_dom

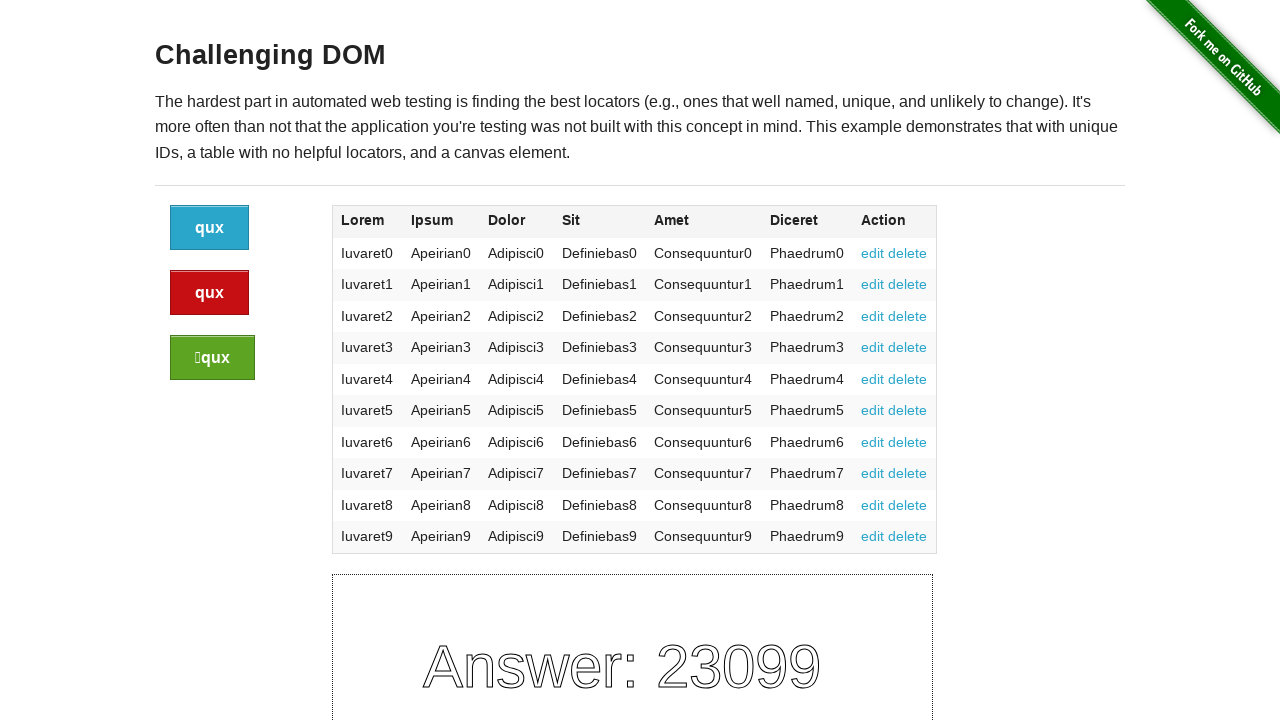

Navigated to challenging DOM page
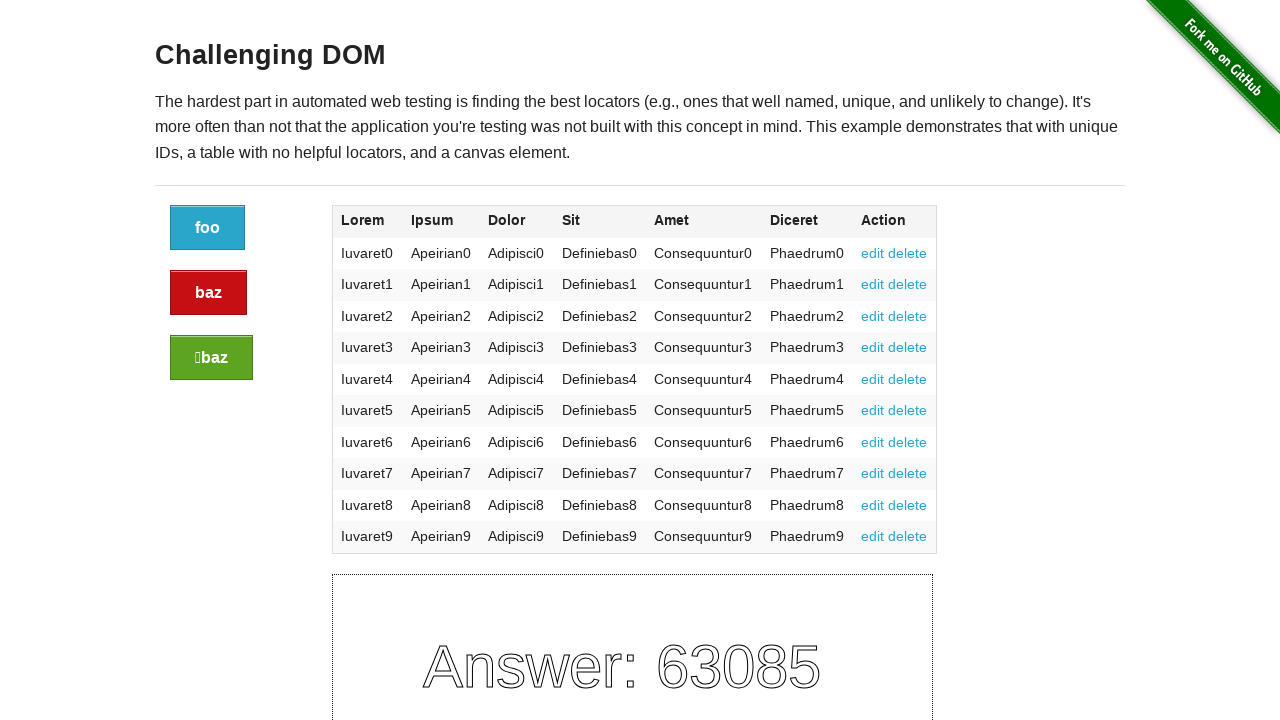

Retrieved all table rows containing 'Iuvaret'
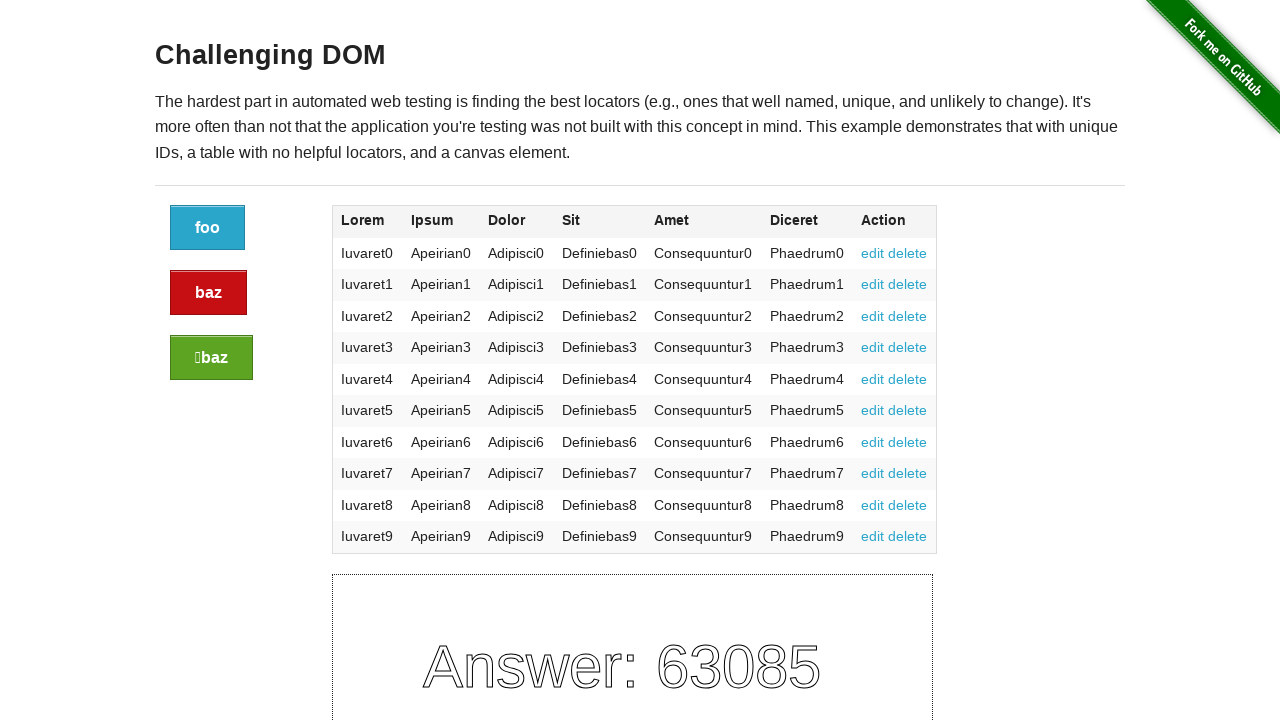

Verified that exactly 10 rows contain 'Iuvaret'
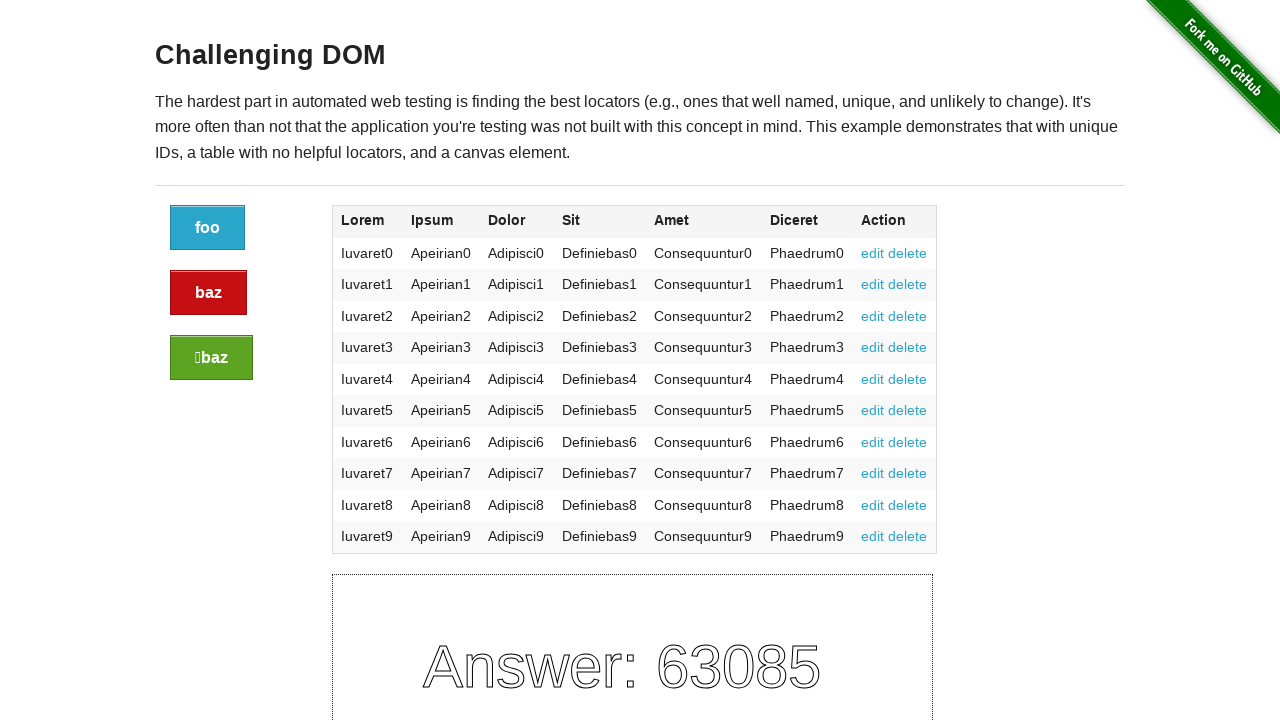

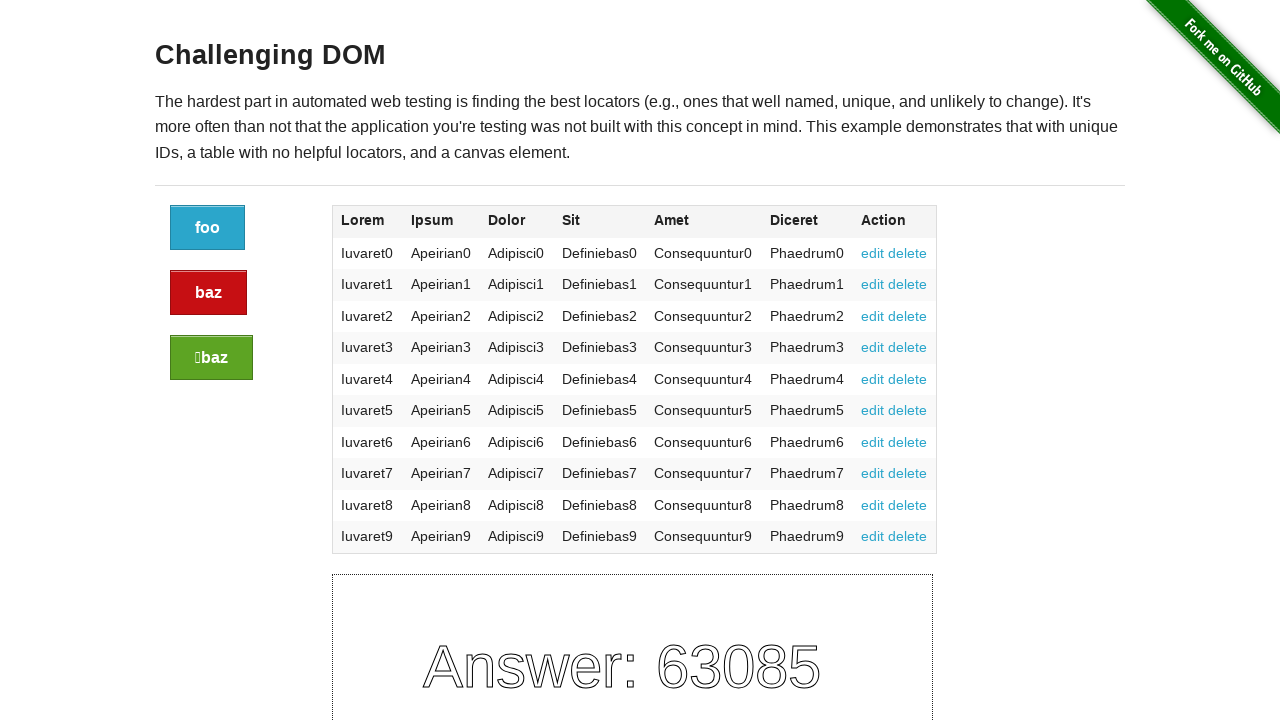